Fills the name field in a practice webform

Starting URL: https://www.digitalunite.com/practice-webform-learners

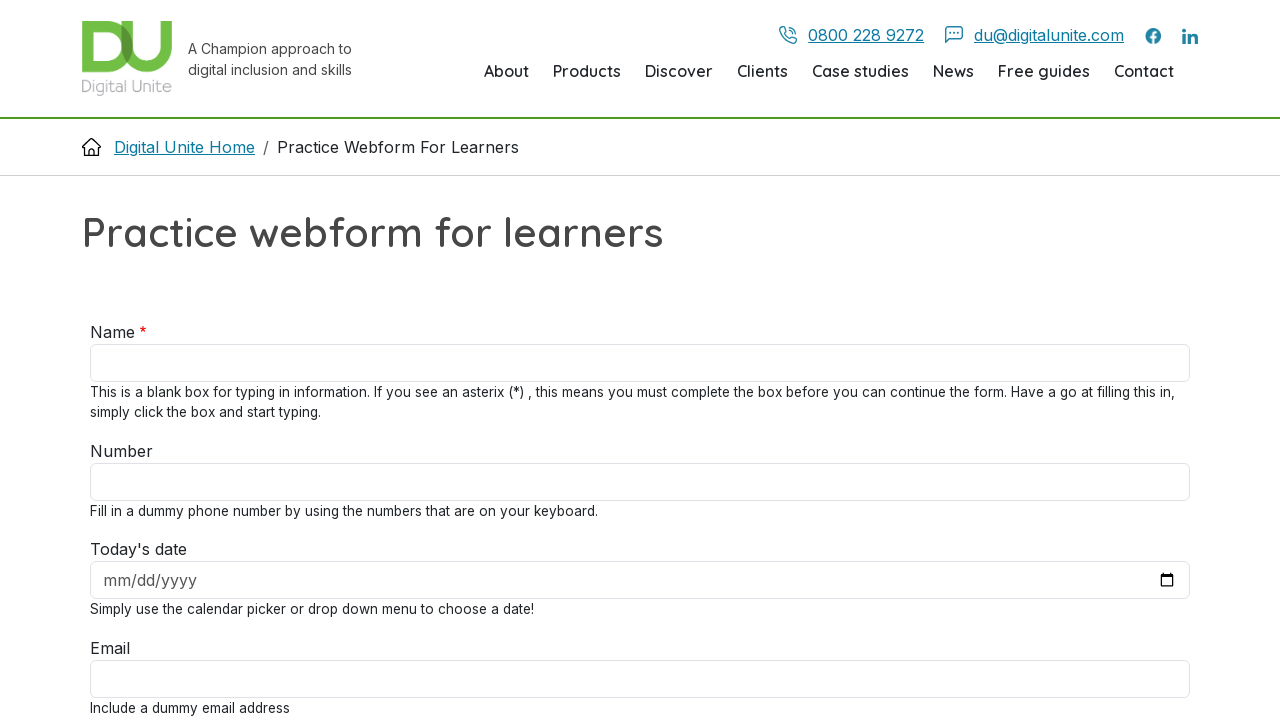

Filled name field with 'Jennifer Martinez' in the practice webform on #edit-name
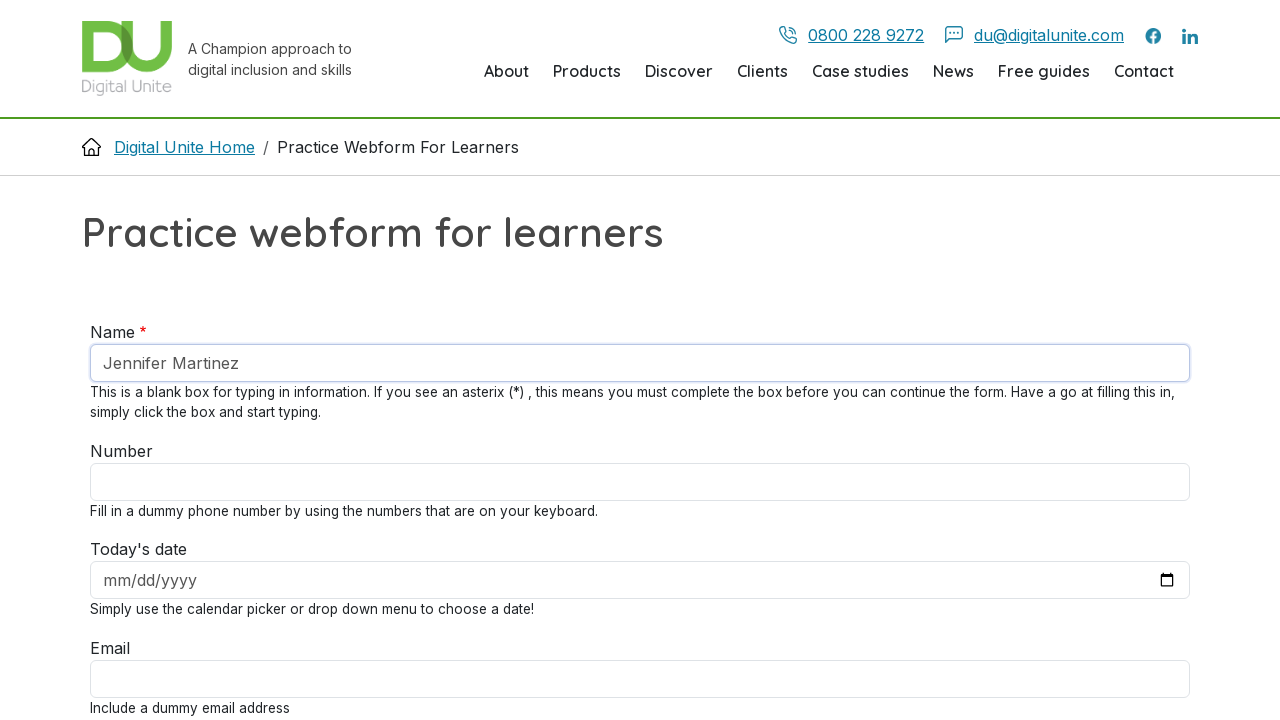

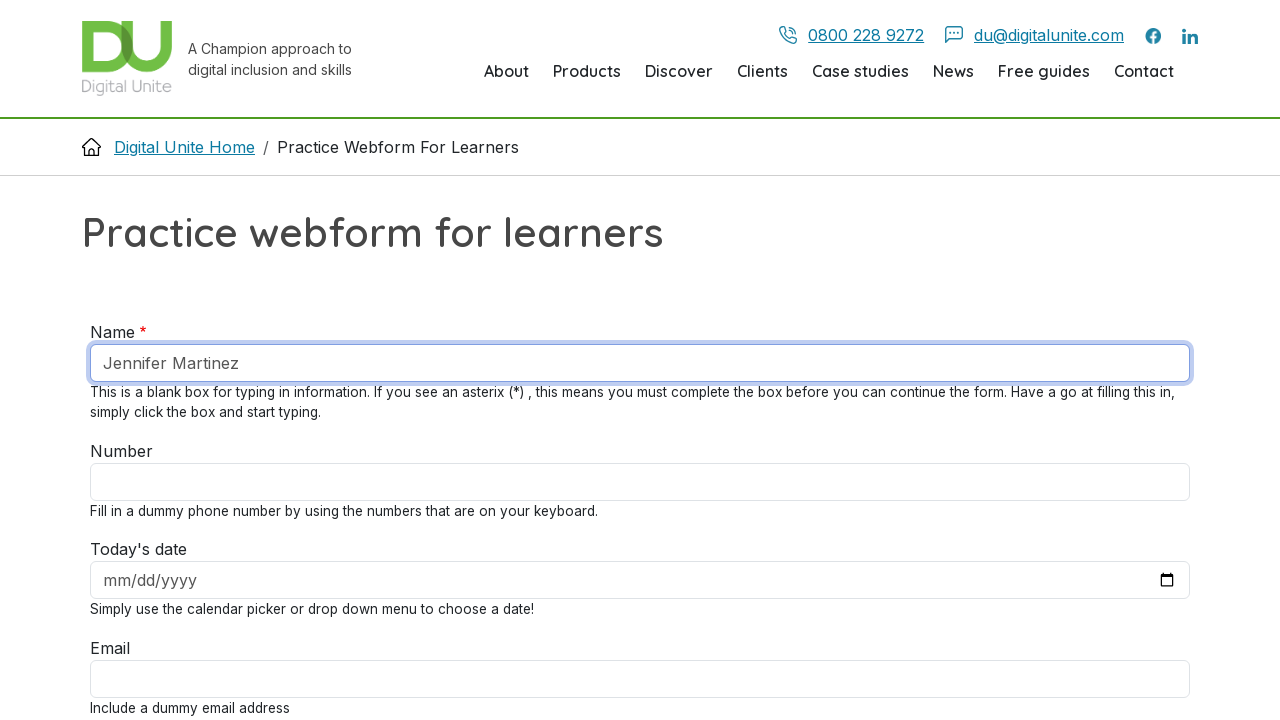